Tests form element states and interactions including verifying disabled inputs, readonly inputs, dropdown option counts, submit button enable/disable states based on form input, and form submission behavior.

Starting URL: https://d3pv22lioo8876.cloudfront.net/tiptop/

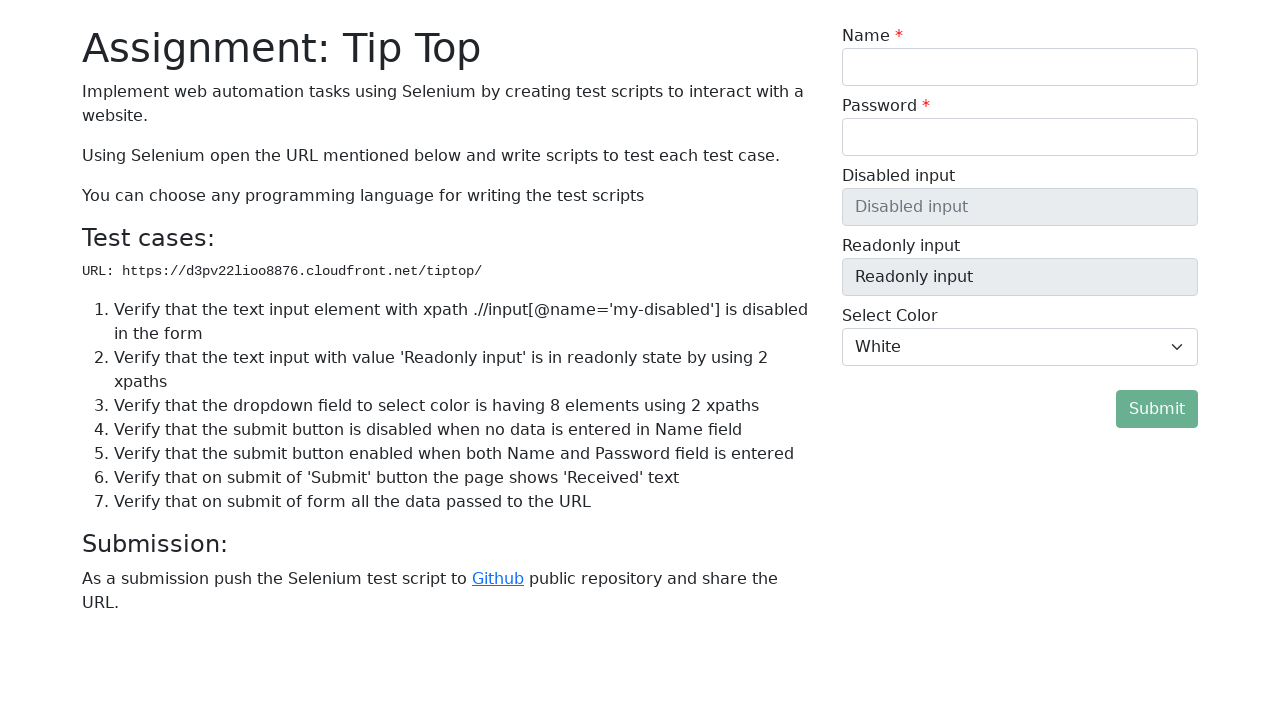

Located disabled input field with name 'my-disabled'
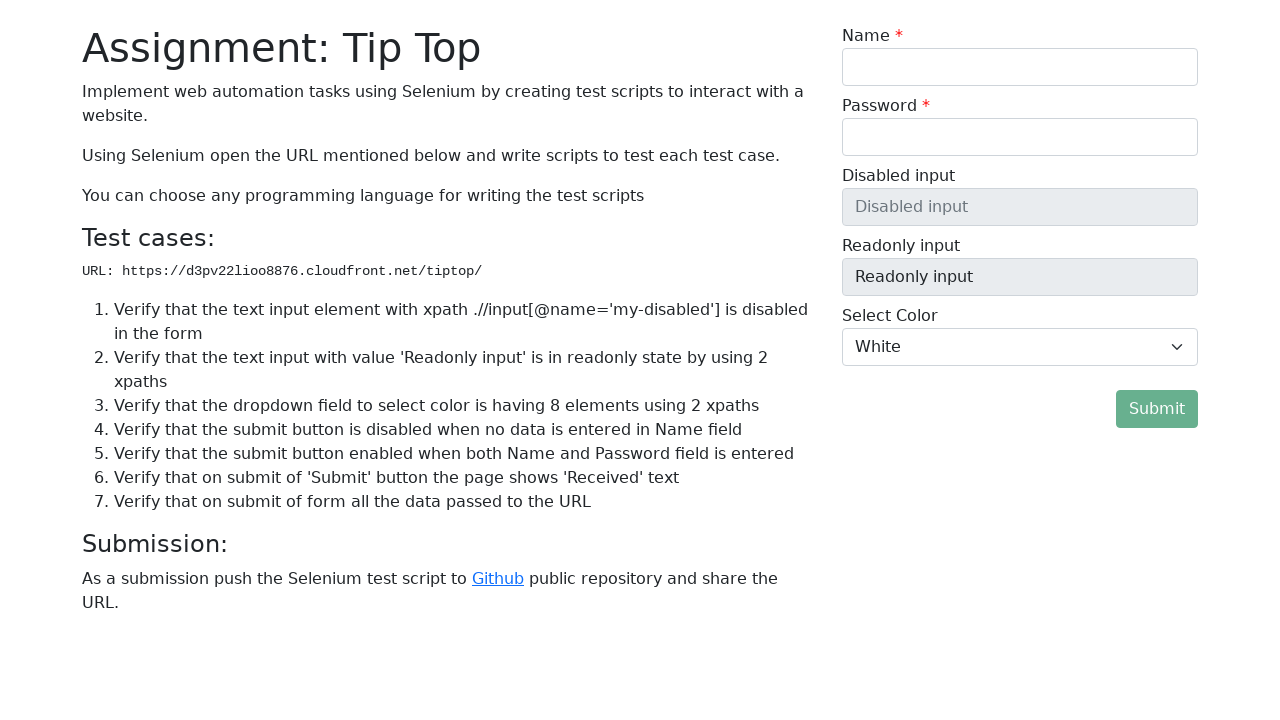

Verified that disabled input is in disabled state
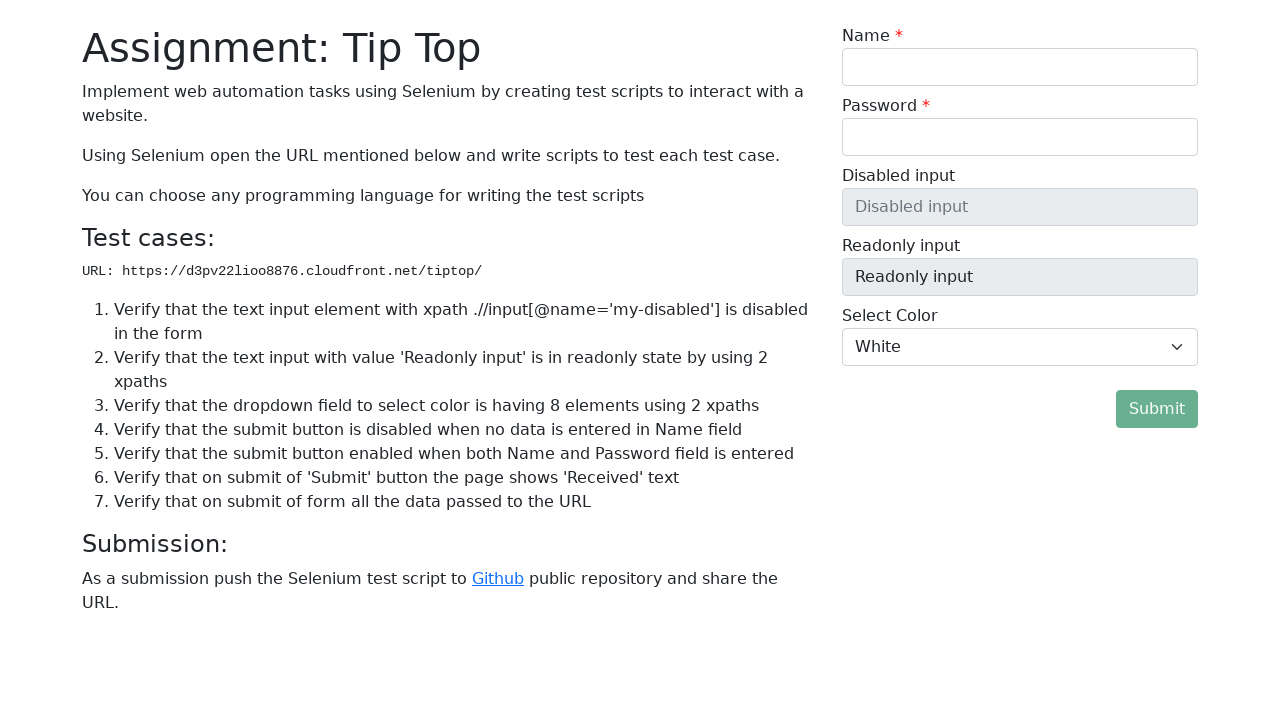

Located readonly input field by value attribute
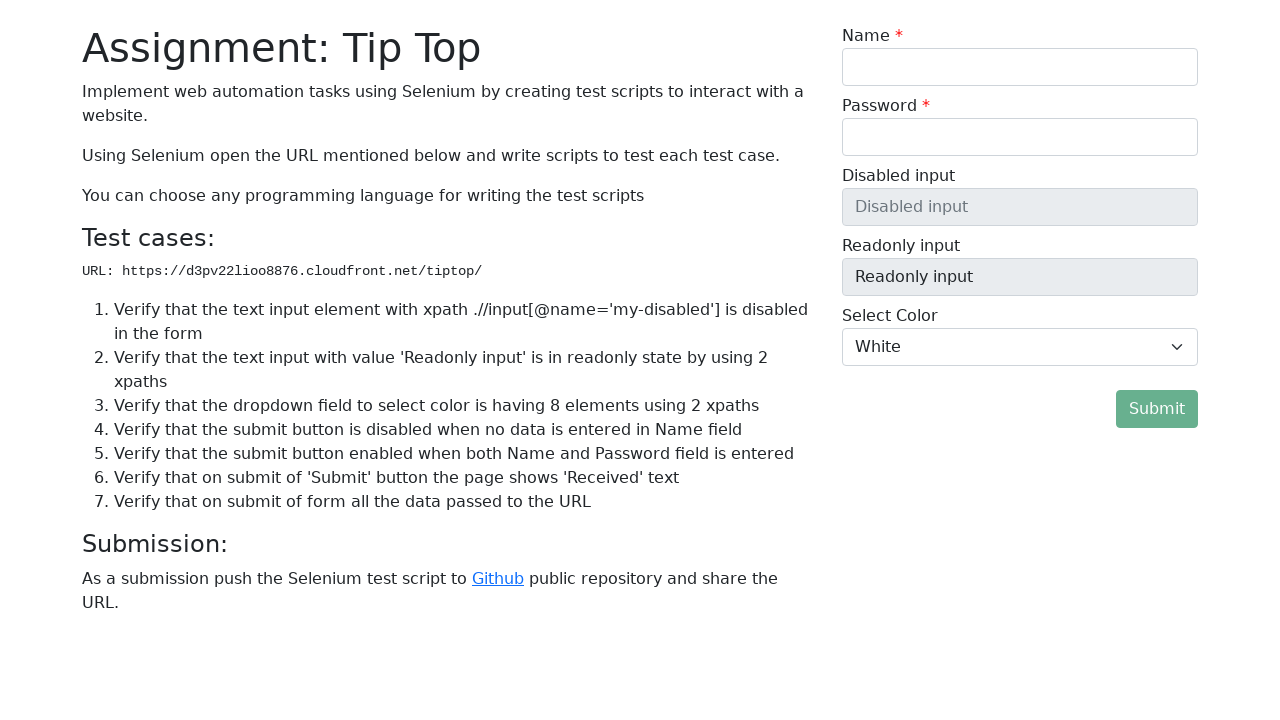

Located readonly input field by readonly attribute and value
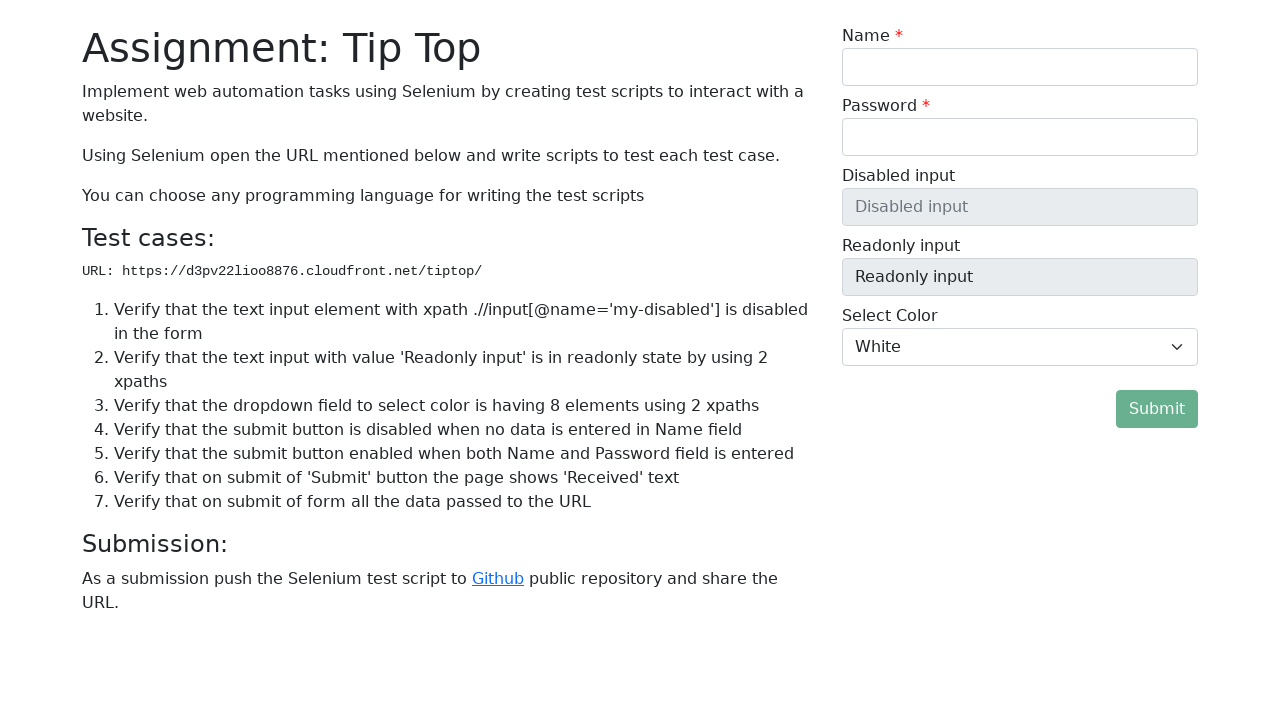

Verified that input has readonly attribute
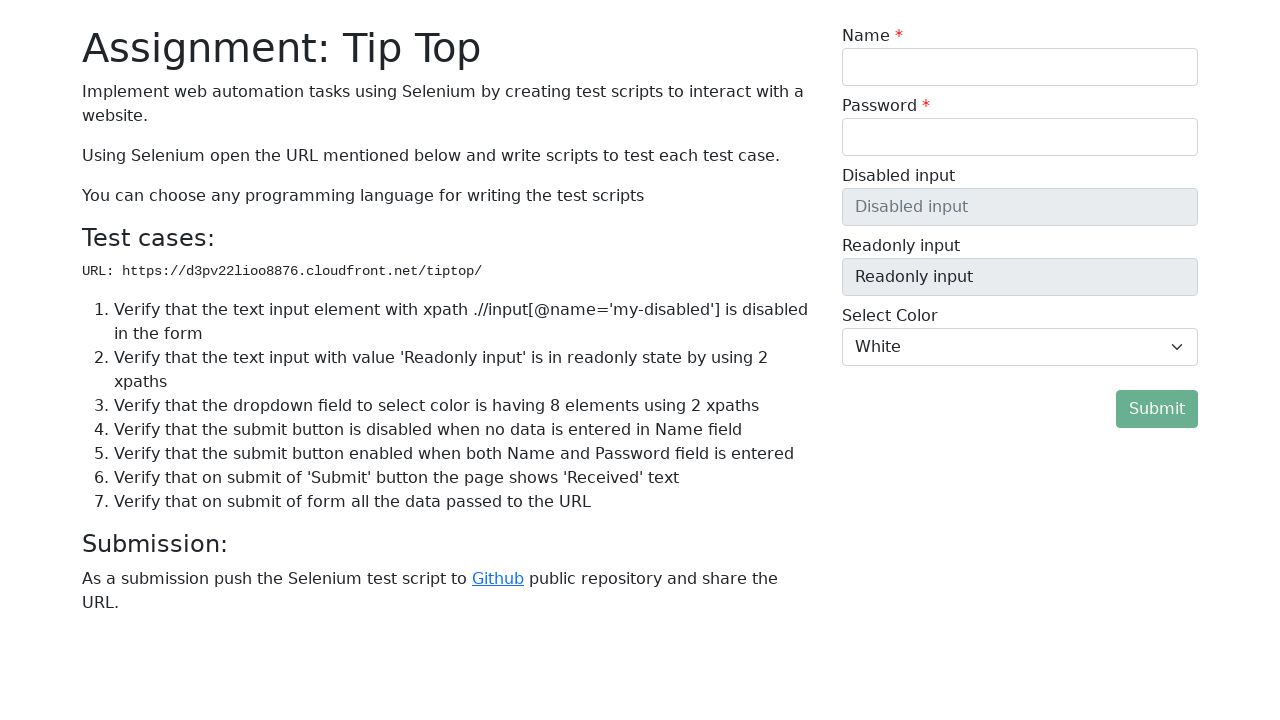

Verified that readonly input is visible
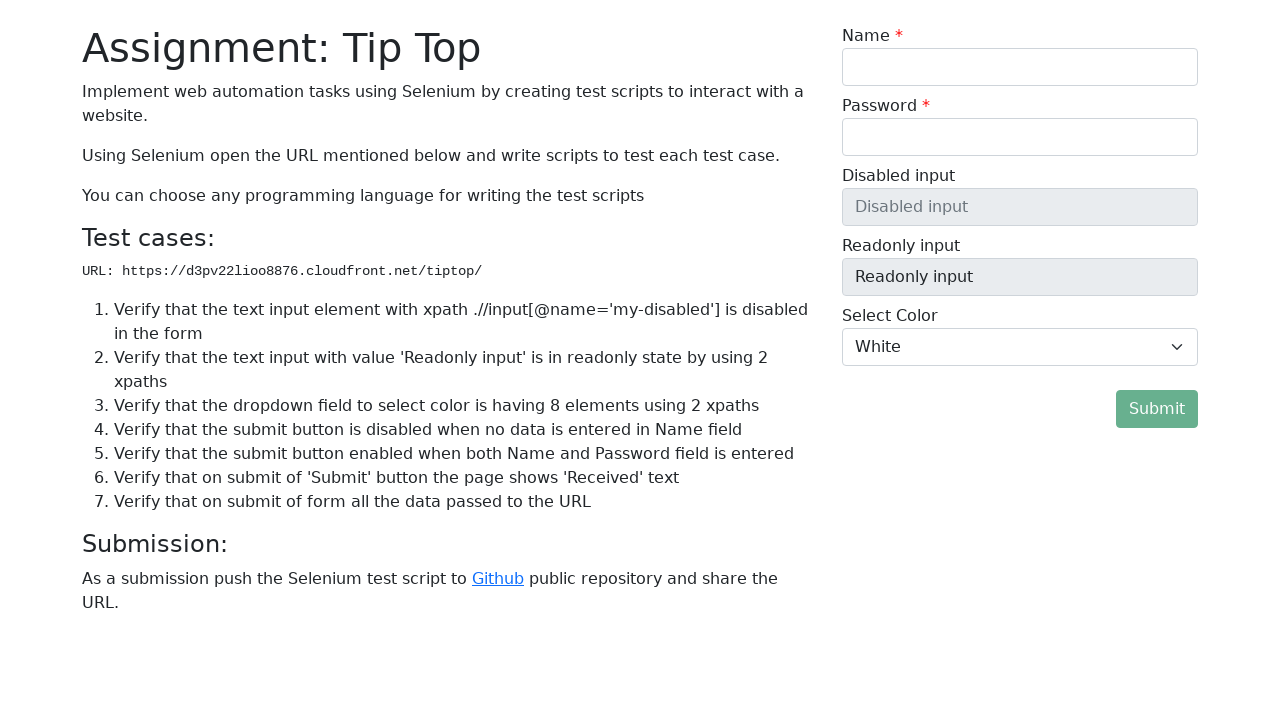

Located first dropdown with class 'form-select'
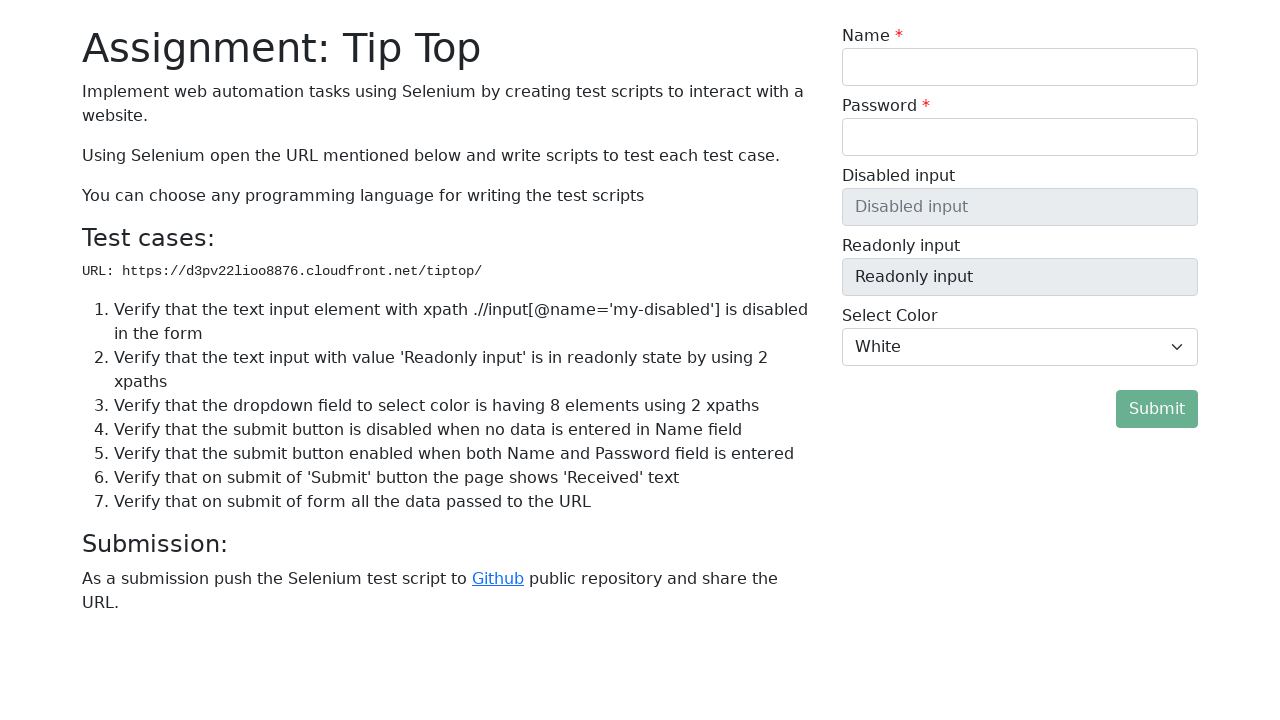

Located second dropdown with name 'my-select'
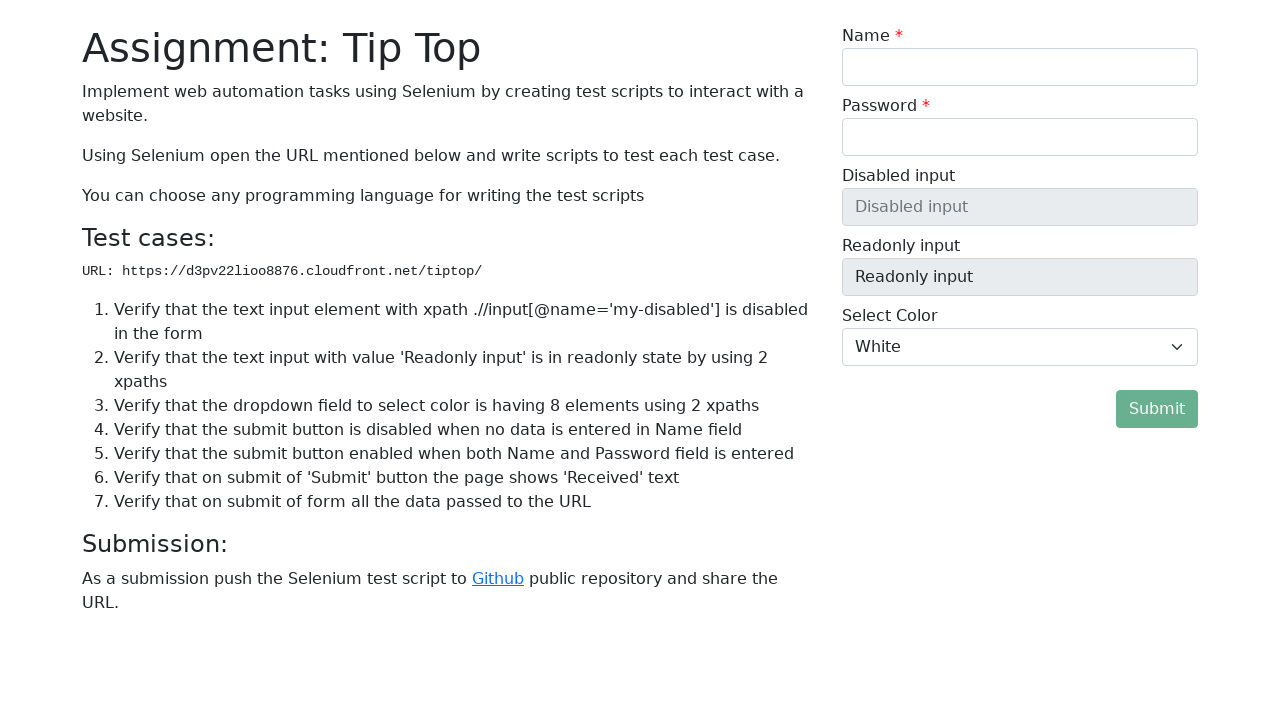

Verified that first dropdown has 8 options
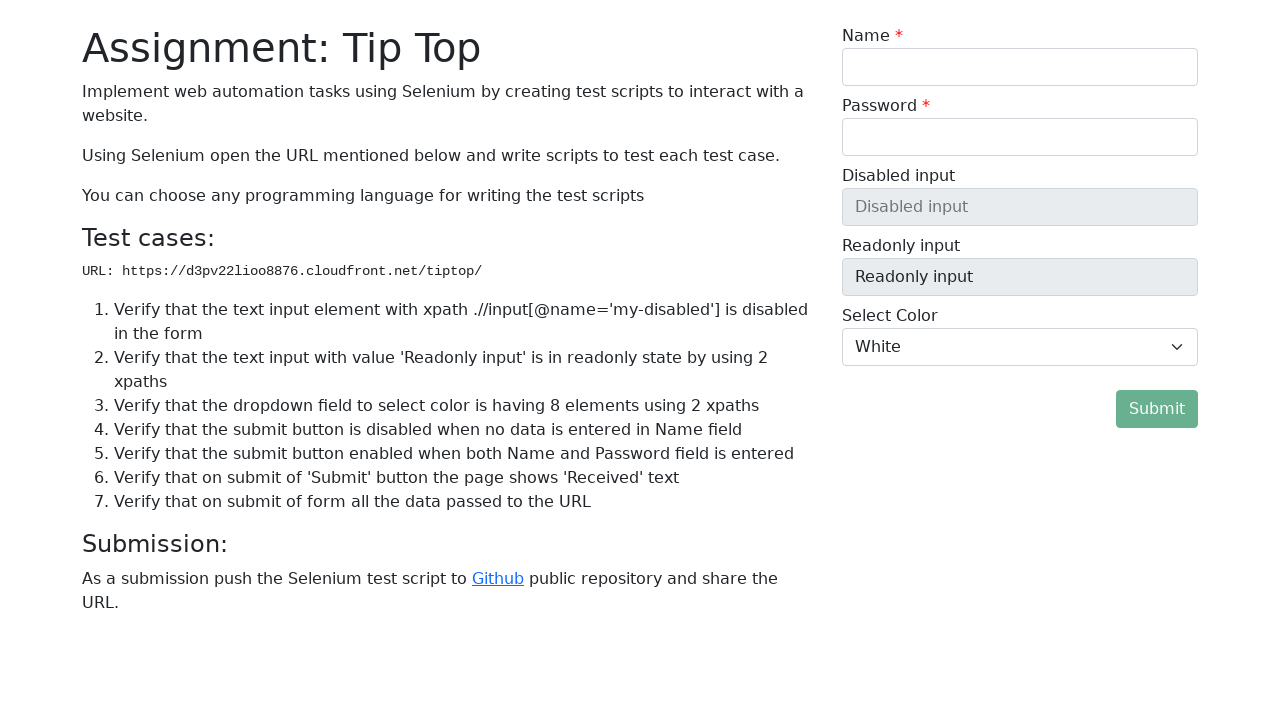

Verified that second dropdown has 8 options
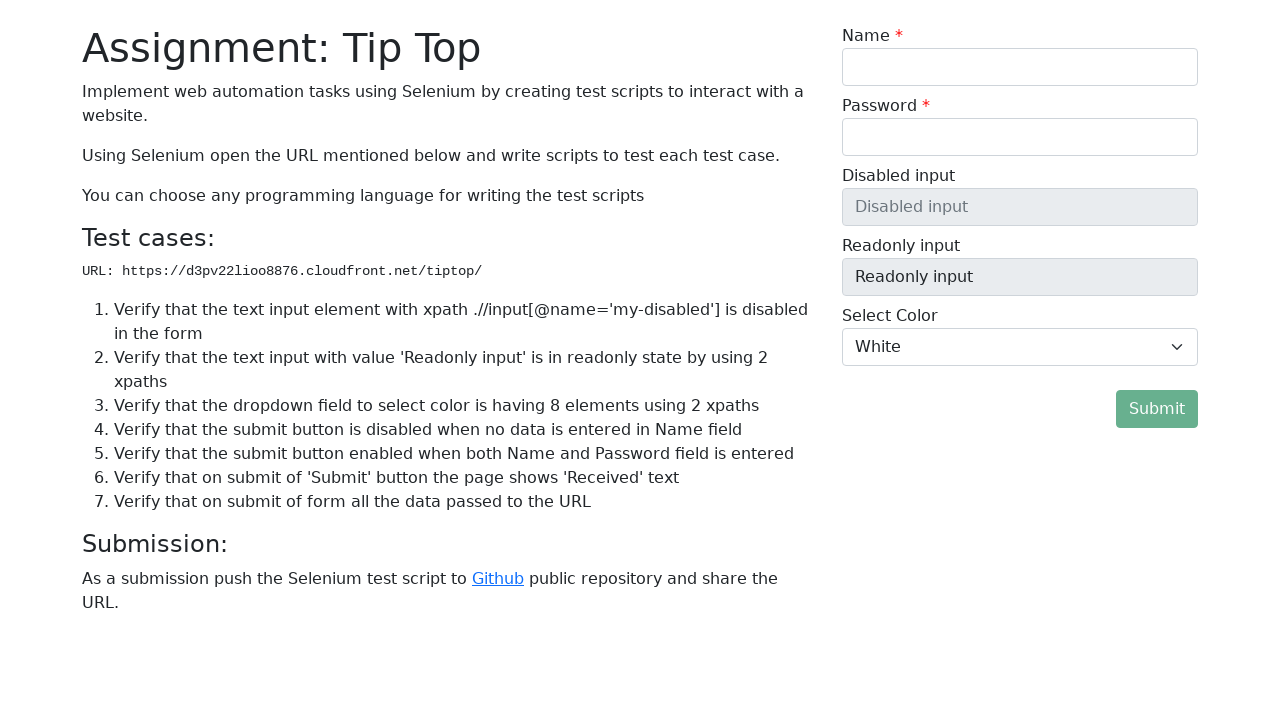

Located submit button
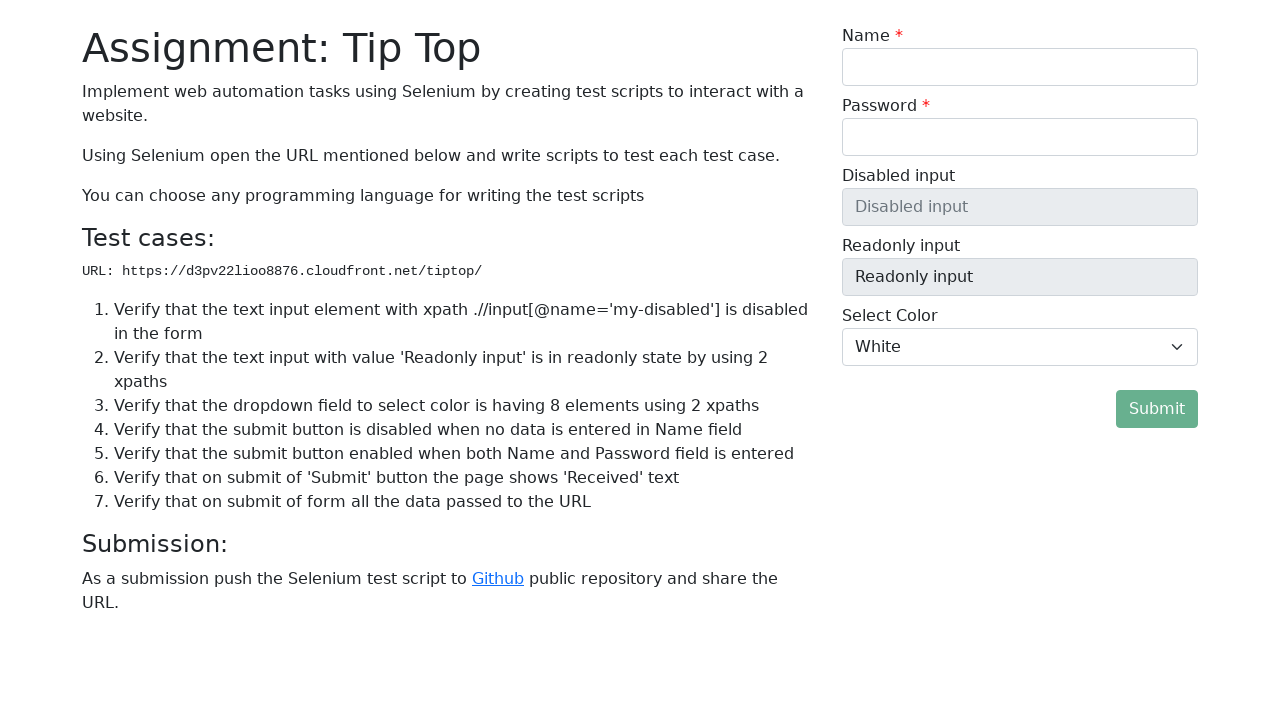

Verified that submit button is disabled initially
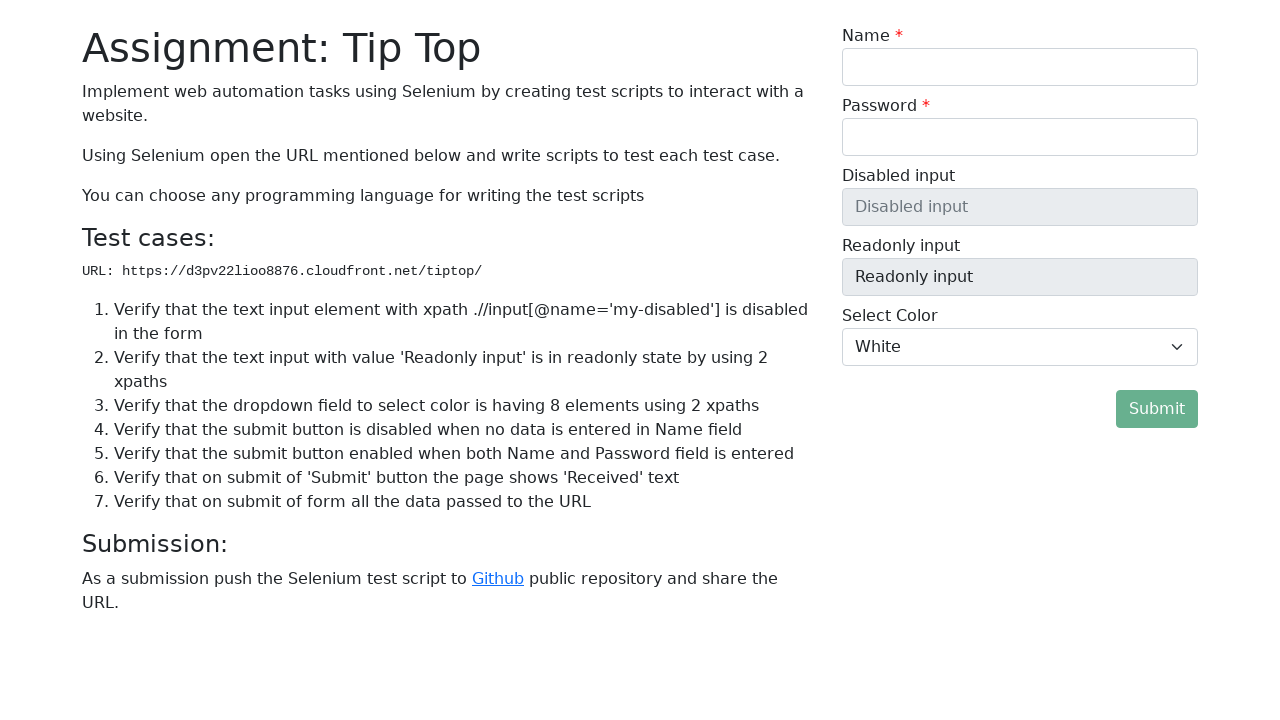

Located name input field
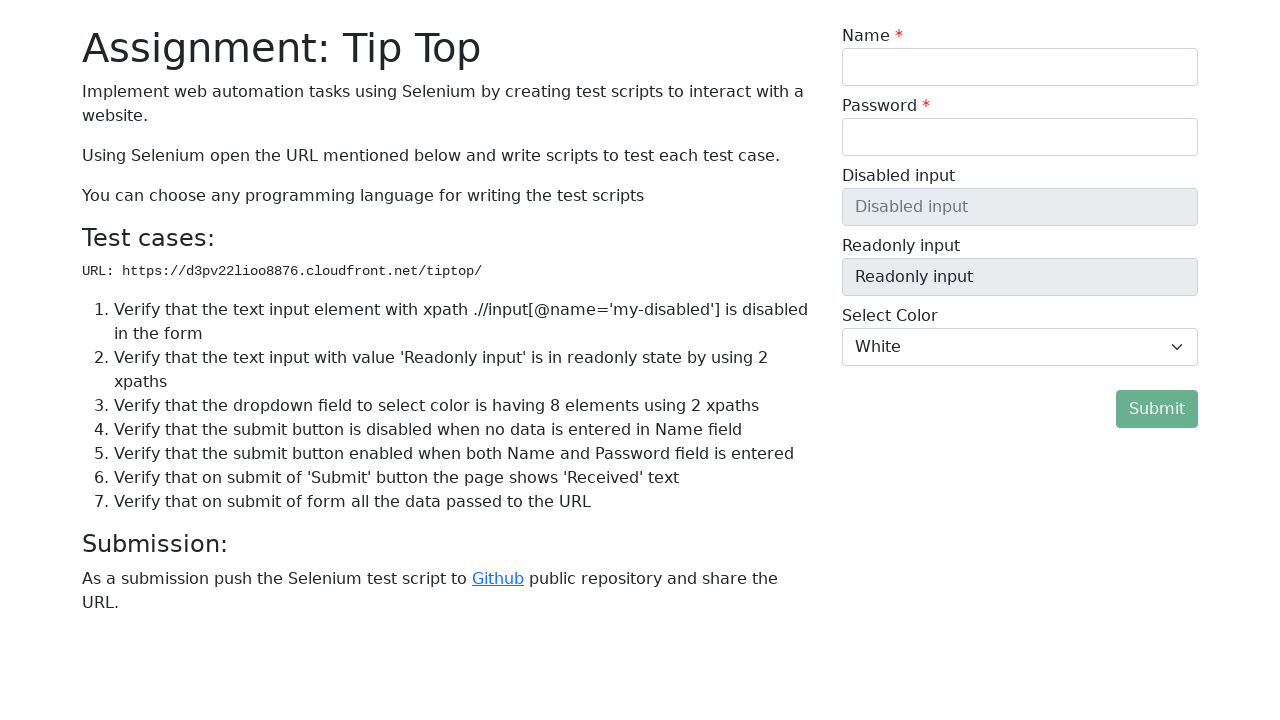

Located password input field
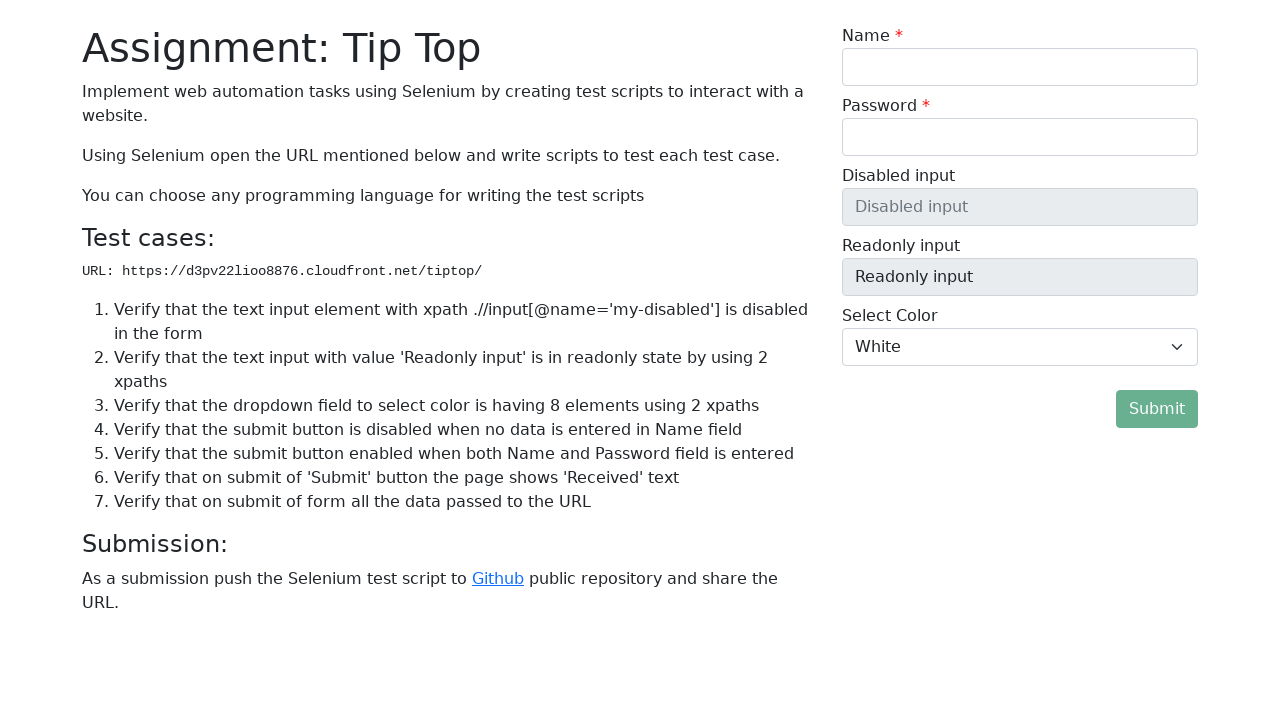

Filled name field with 'Test Name' on input[name='my-name']
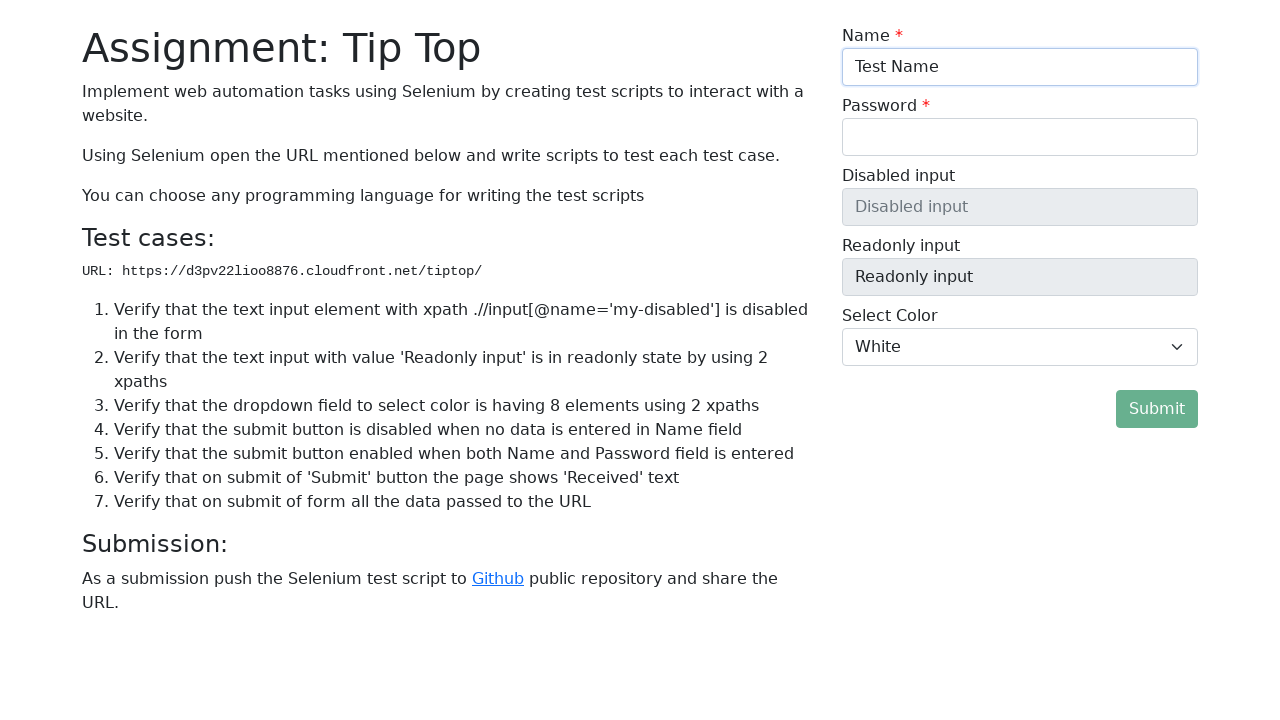

Filled password field with 'TestPassword' on input[name='my-password']
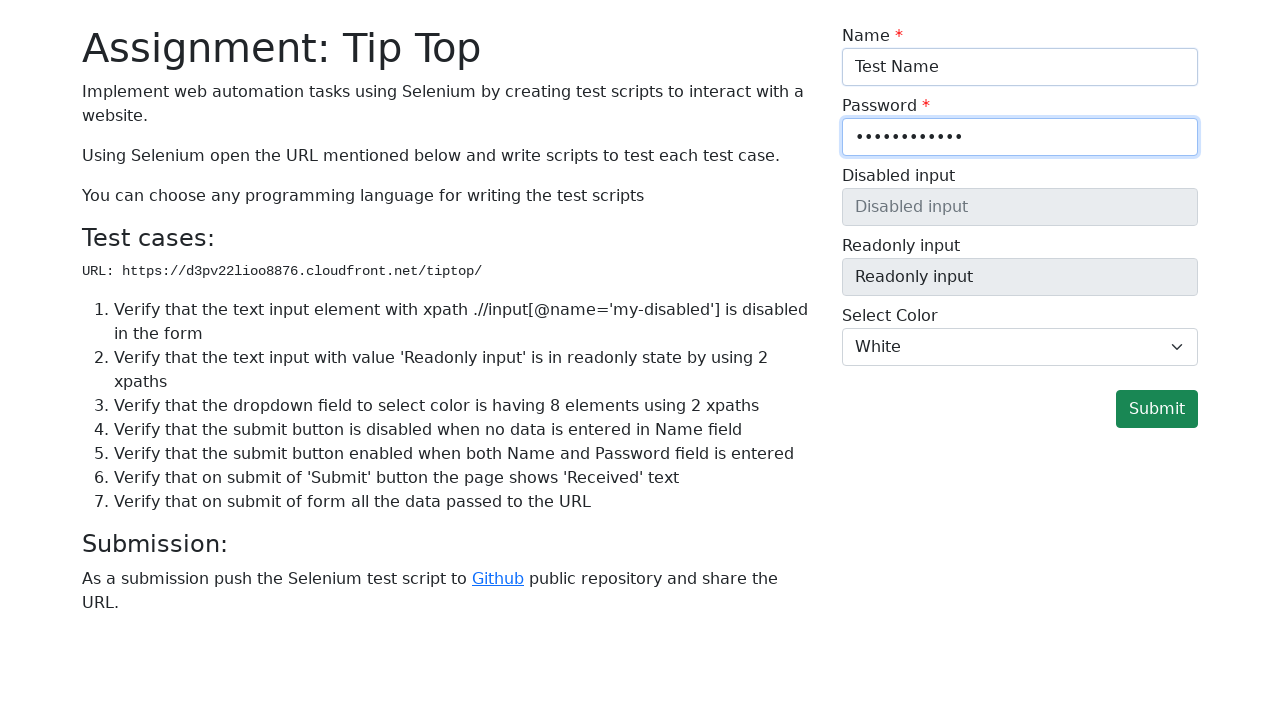

Verified that submit button is now enabled after filling required fields
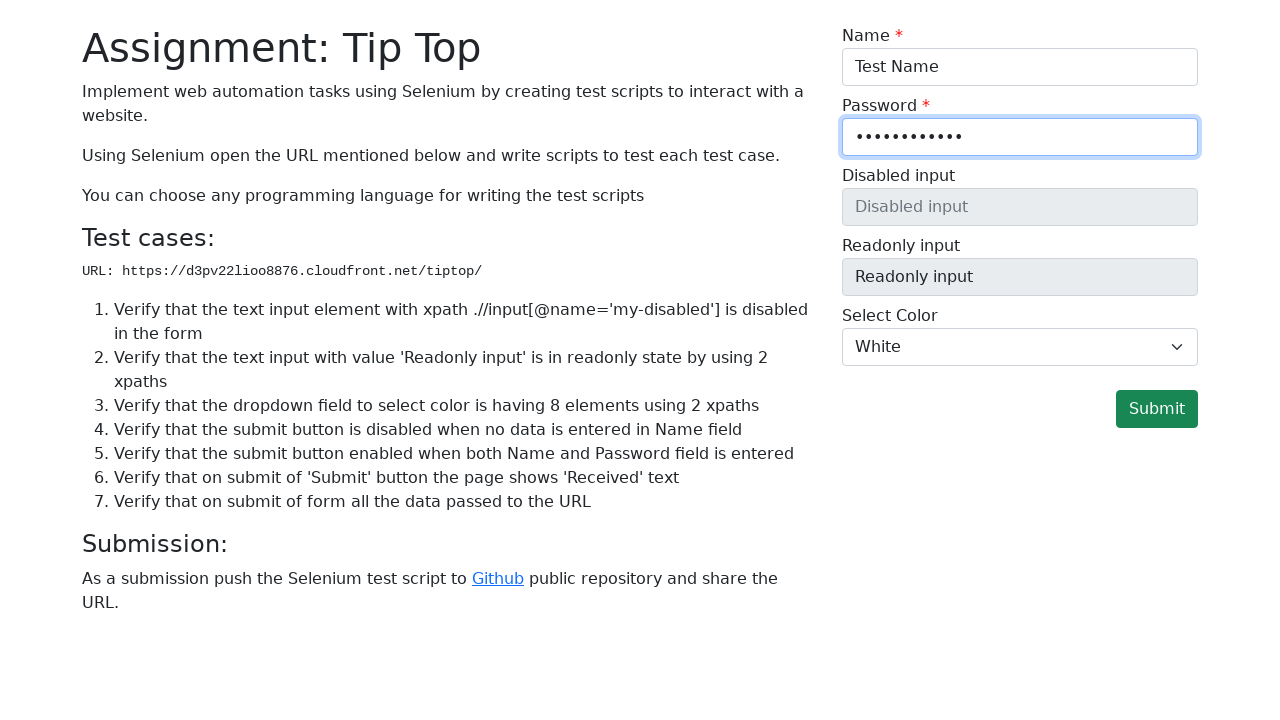

Clicked submit button to submit the form at (1157, 409) on button[type='submit']
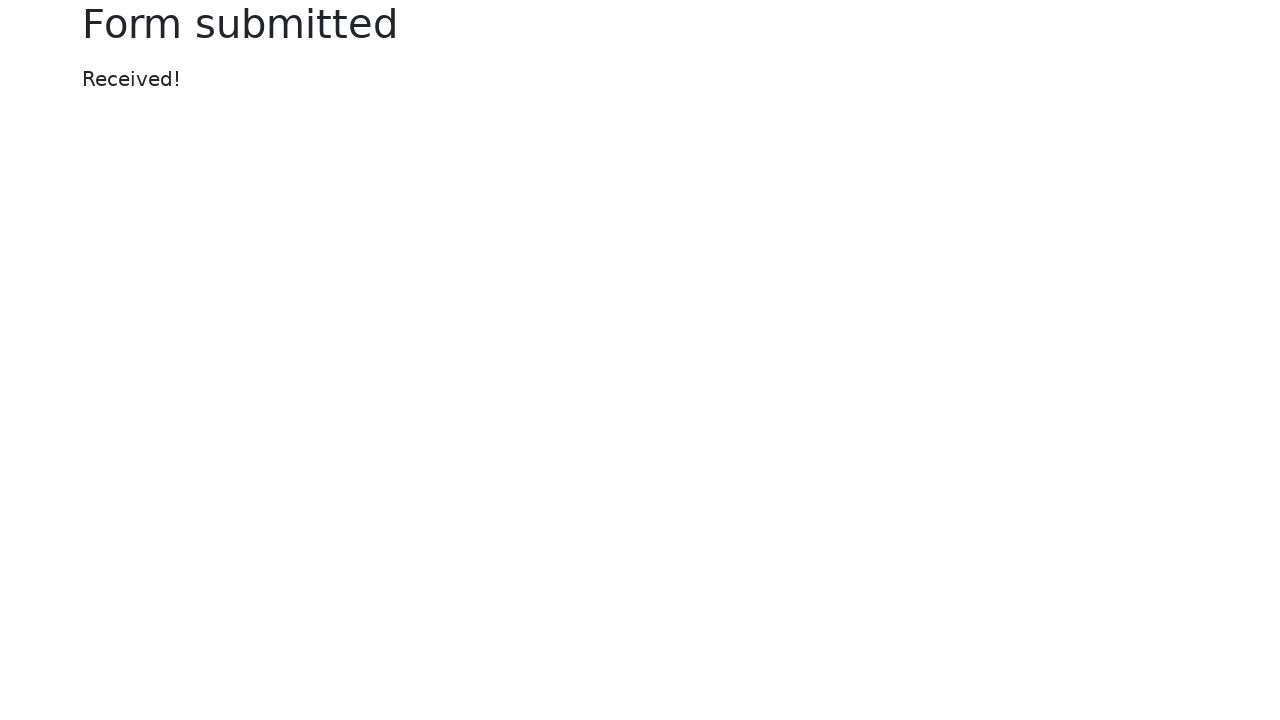

Located 'Received' text element
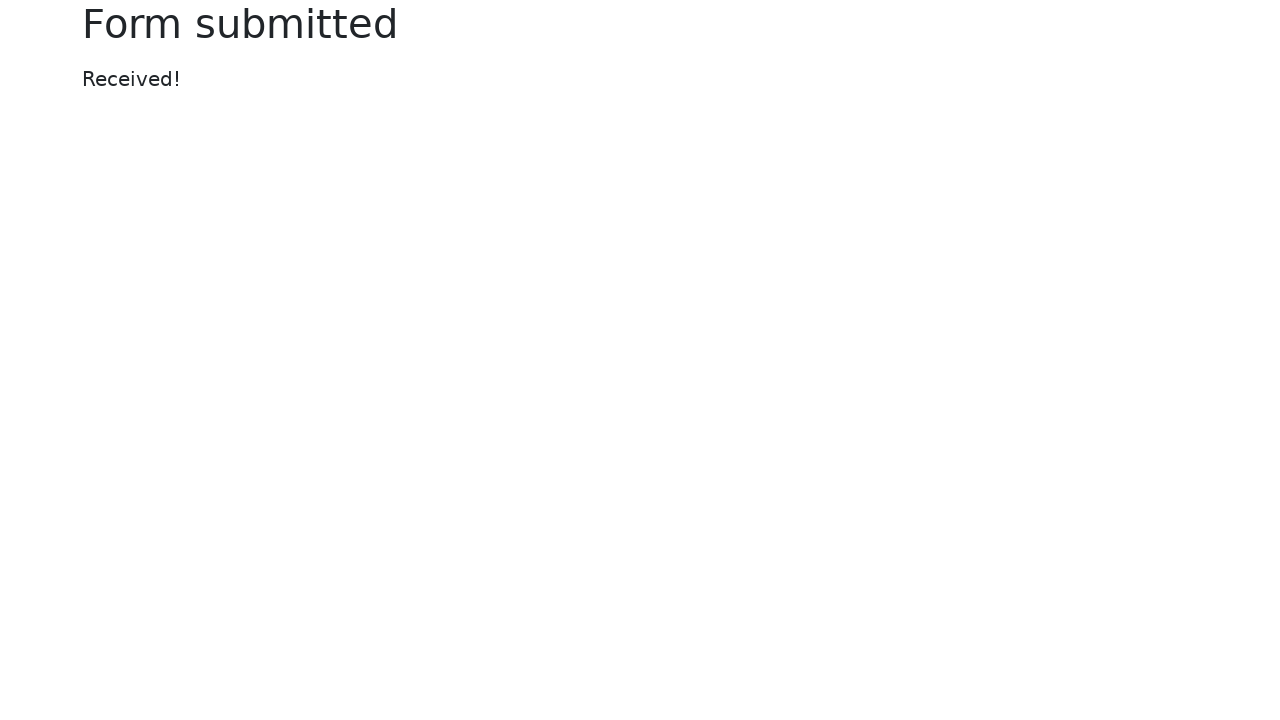

Waited for 'Received' text to become visible
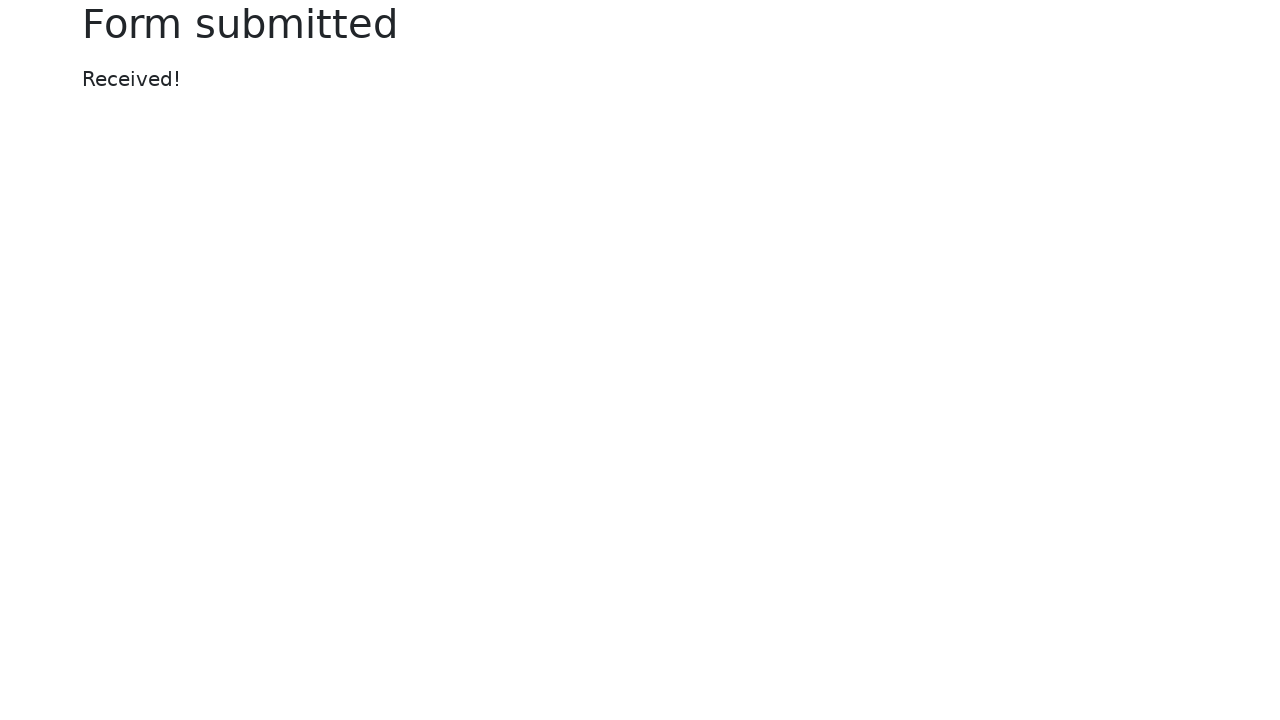

Verified that 'Received' text is visible after form submission
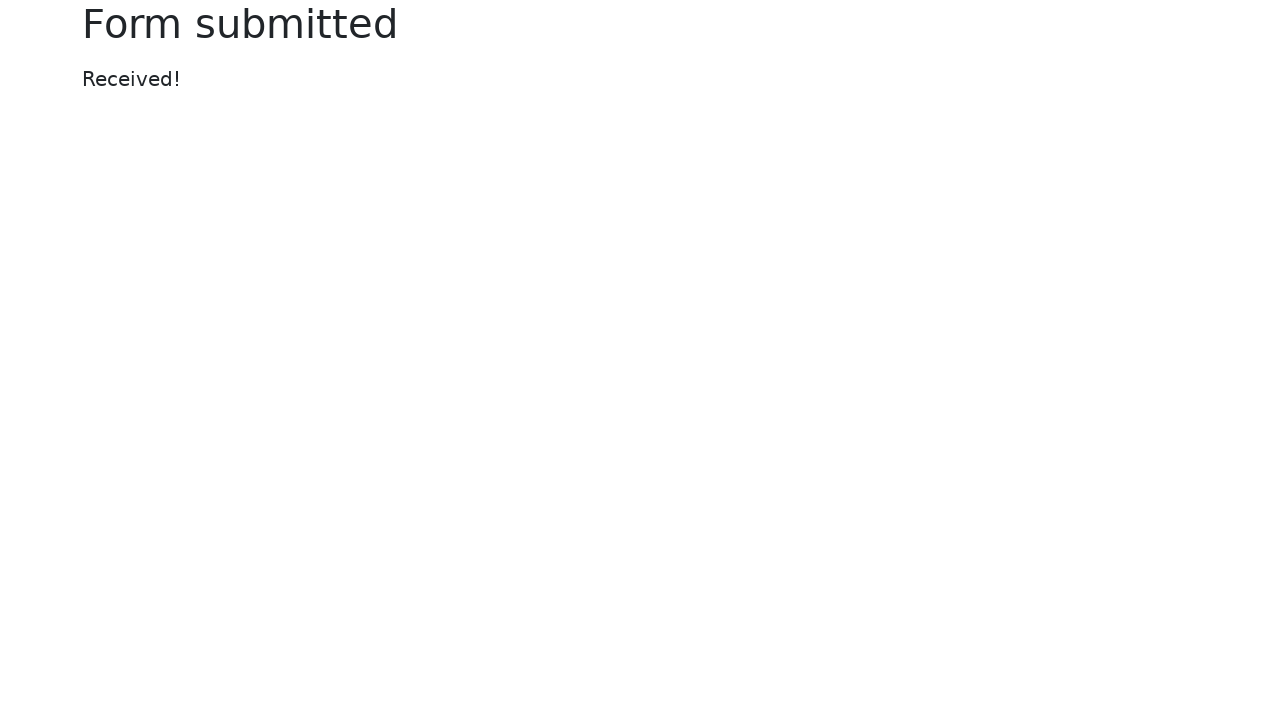

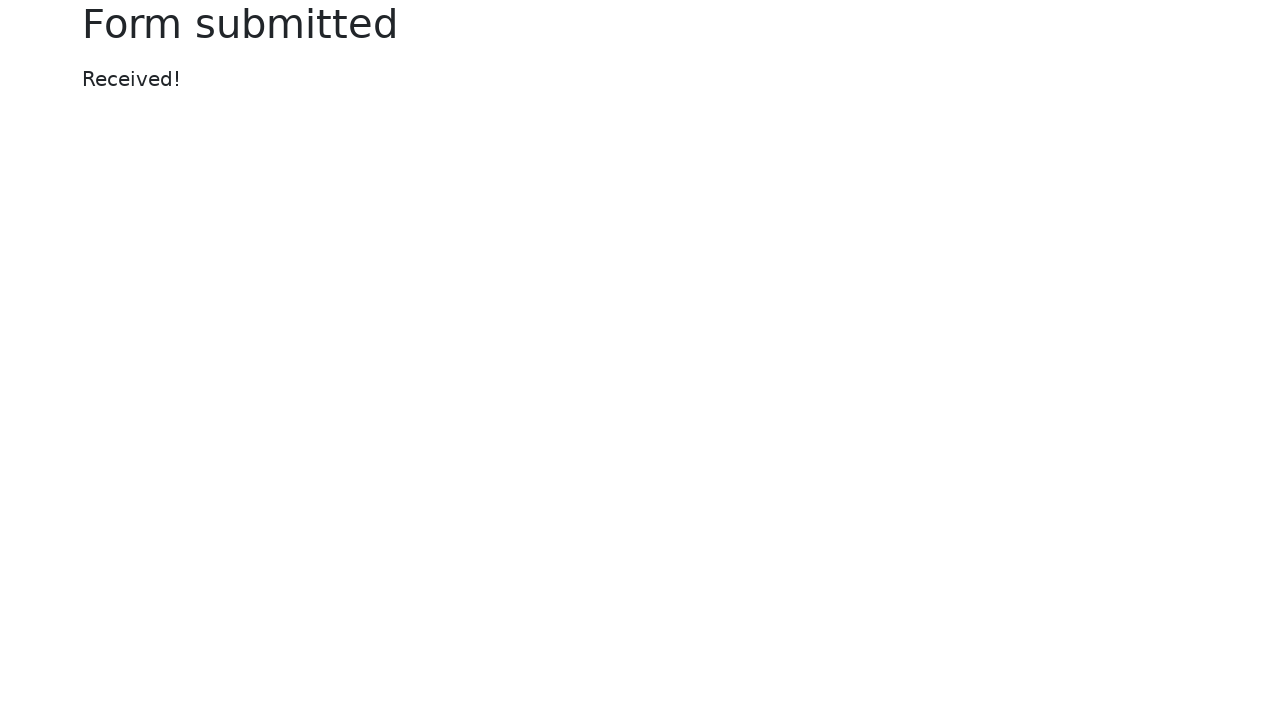